Tests that the Arqiva home page loads successfully by verifying the page title contains "Arqiva"

Starting URL: http://www.arqiva.com

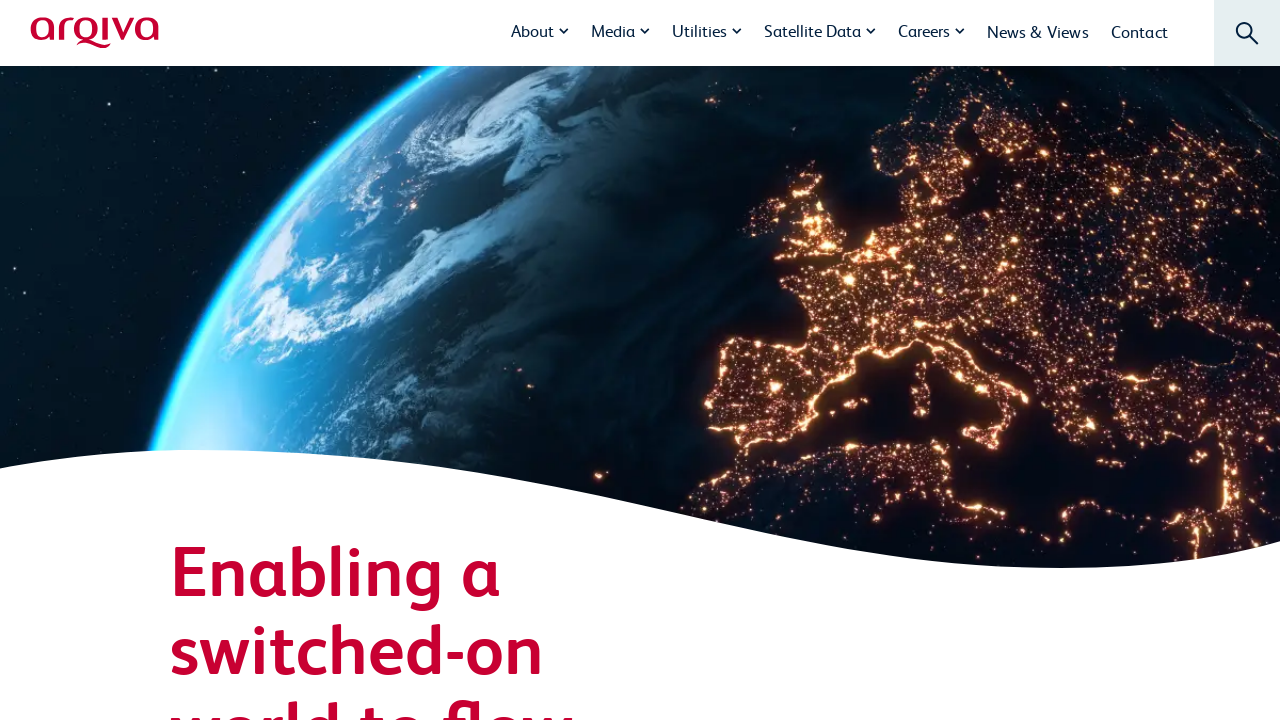

Navigated to Arqiva home page
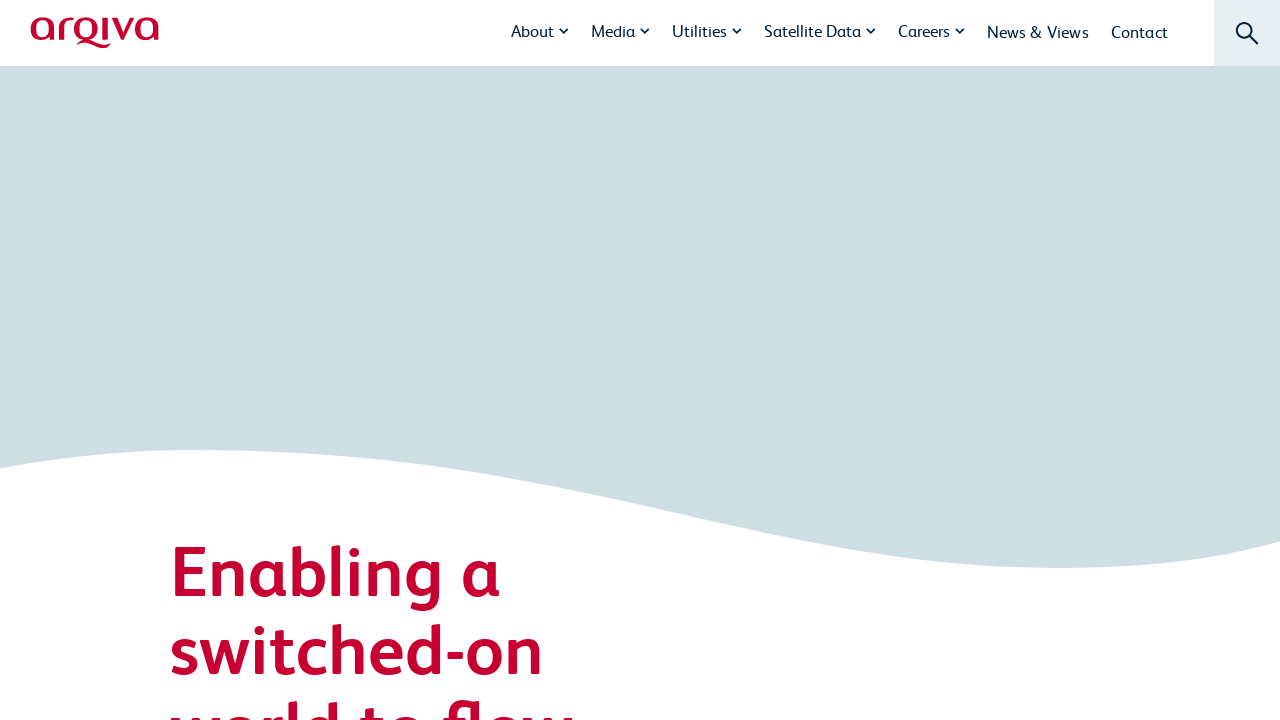

Verified page title contains 'Arqiva'
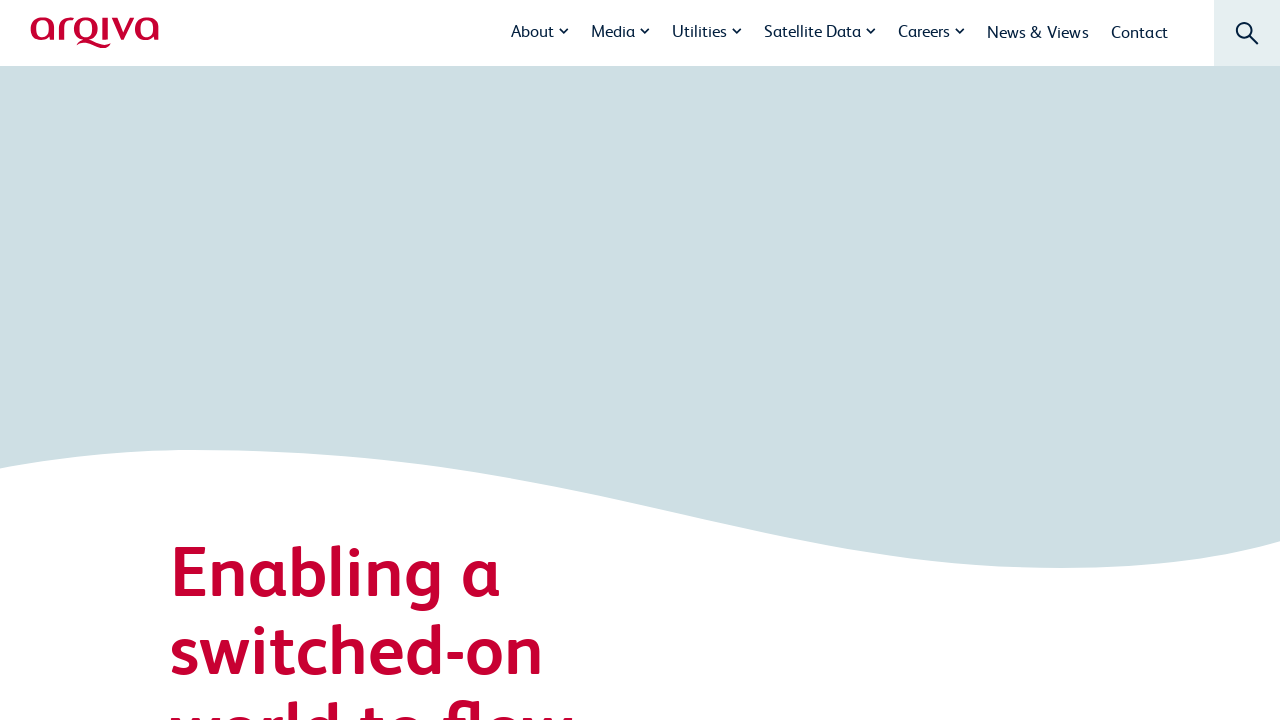

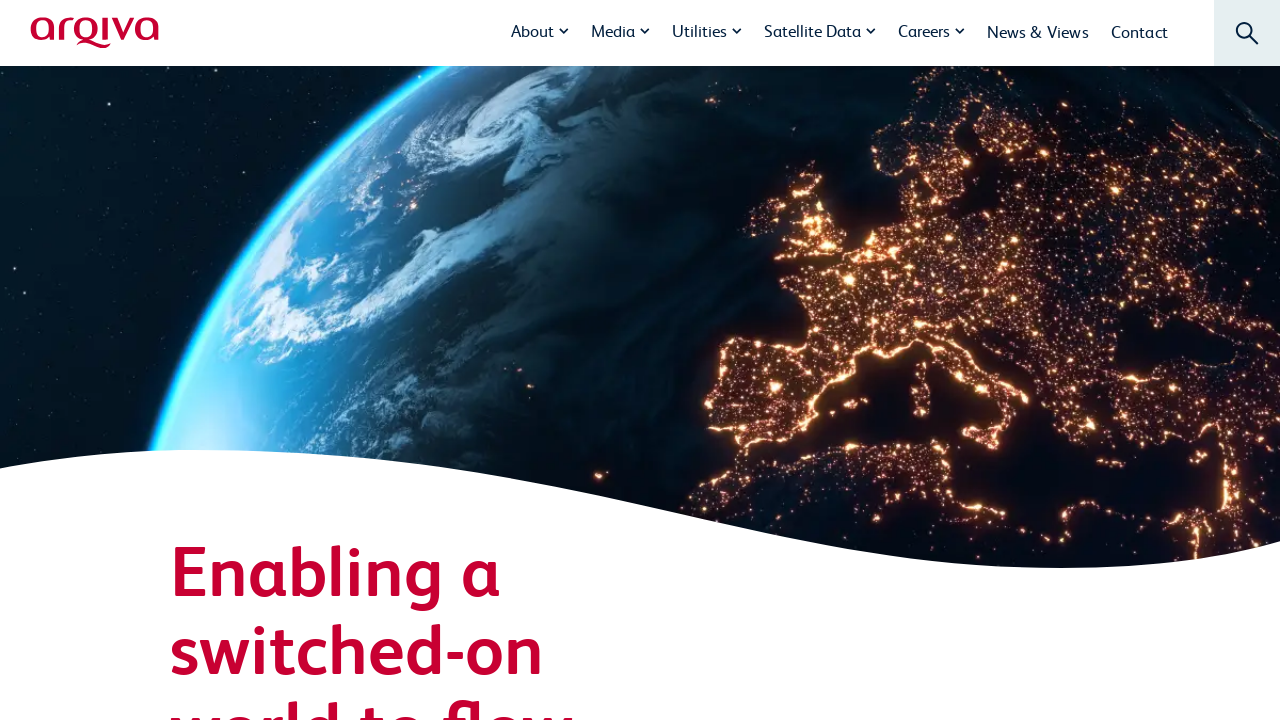